Tests interaction with a web table by verifying column/row counts and selecting checkboxes for specific products.

Starting URL: https://testautomationpractice.blogspot.com/

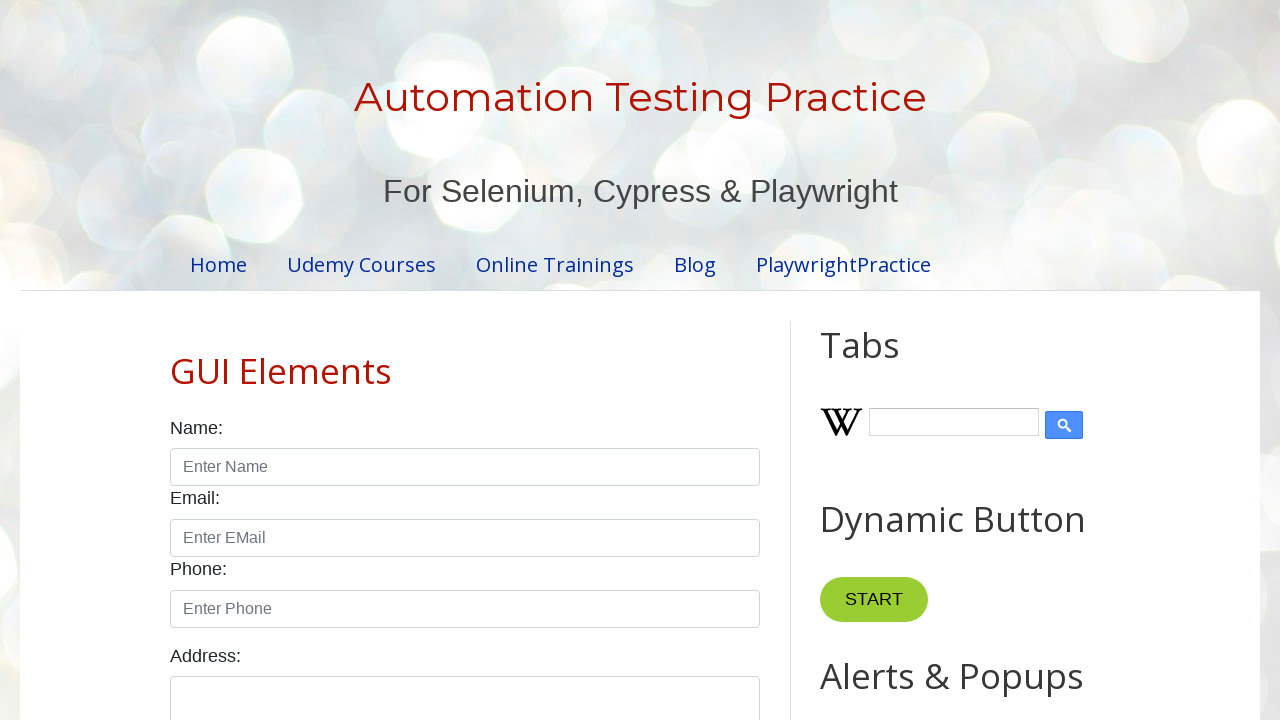

Web table loaded and ready
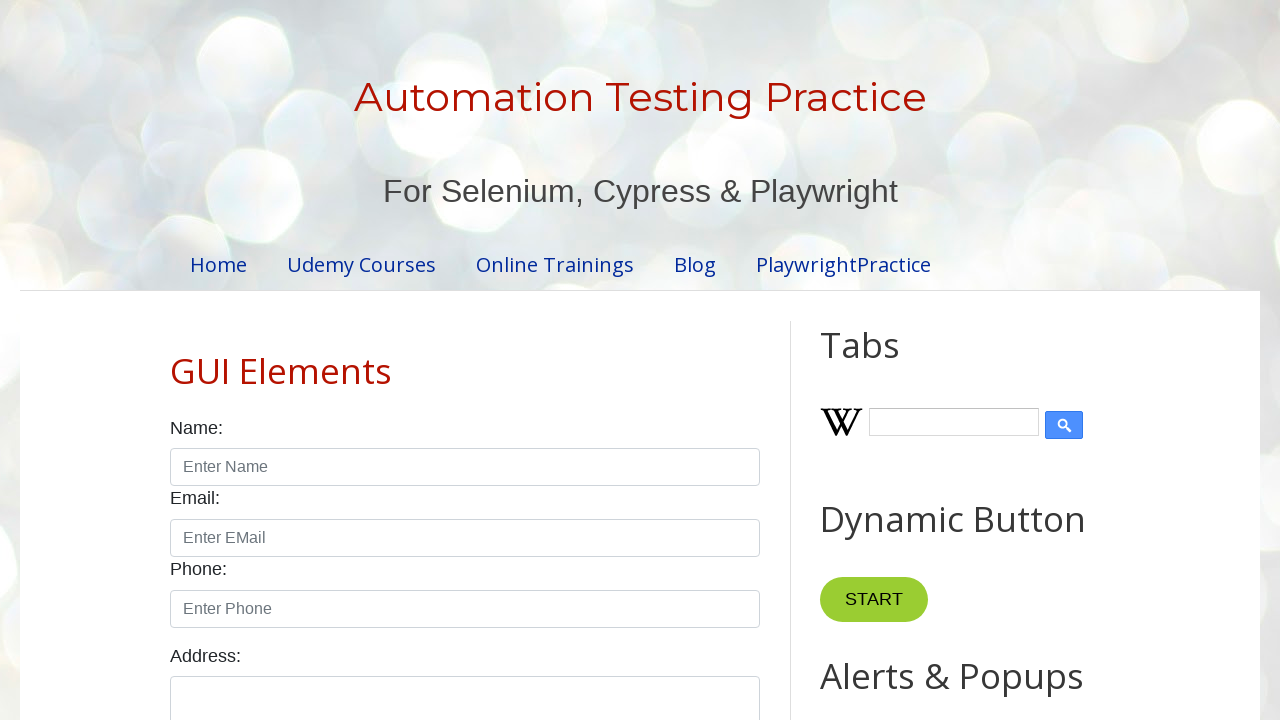

Selected checkbox for Laptop product at (651, 360) on #productTable tbody tr >> internal:has-text="Laptop"i >> input
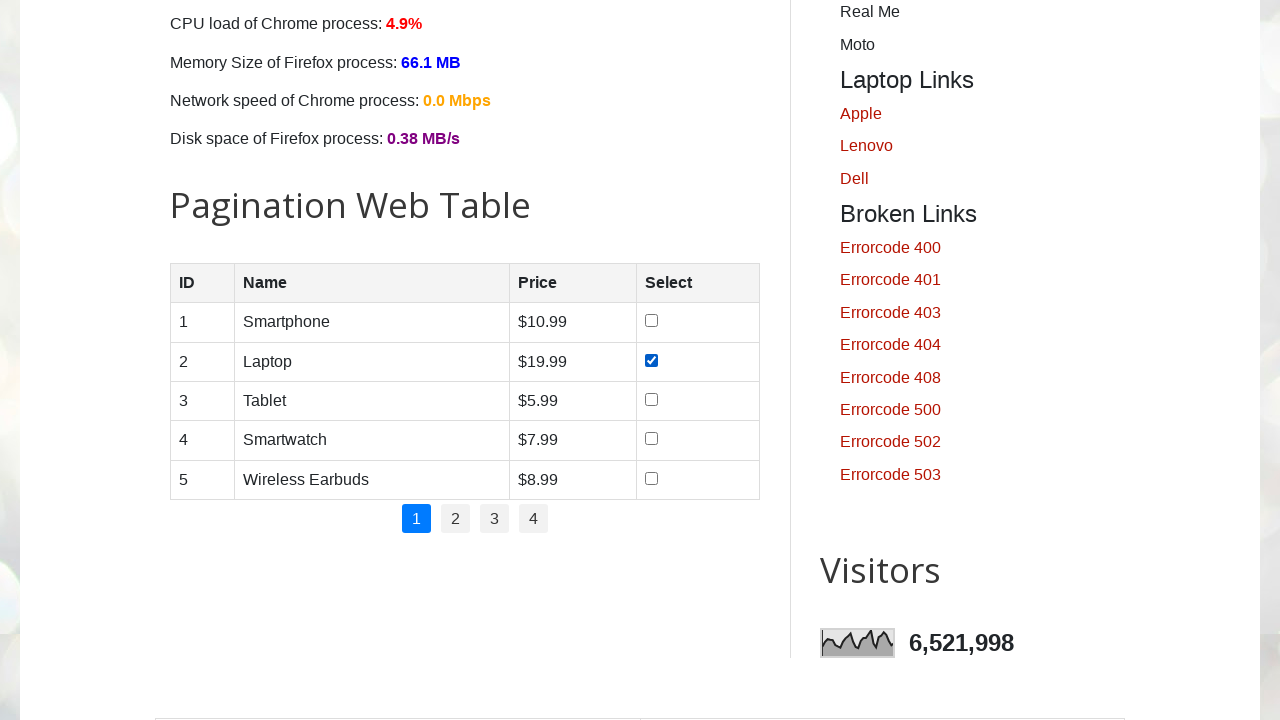

Selected checkbox for Smartphone product at (651, 321) on #productTable tbody tr >> internal:has-text="Smartphone"i >> input
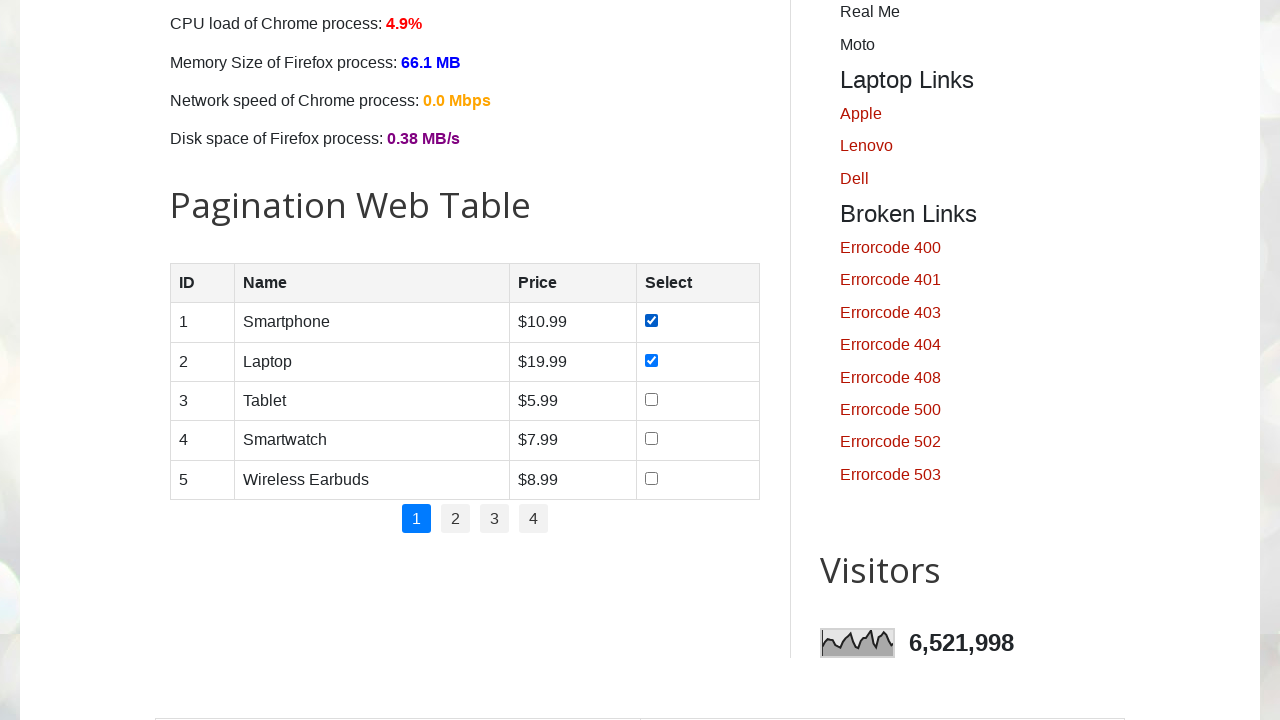

Selected checkbox for Smartwatch product at (651, 439) on #productTable tbody tr >> internal:has-text="Smartwatch"i >> input
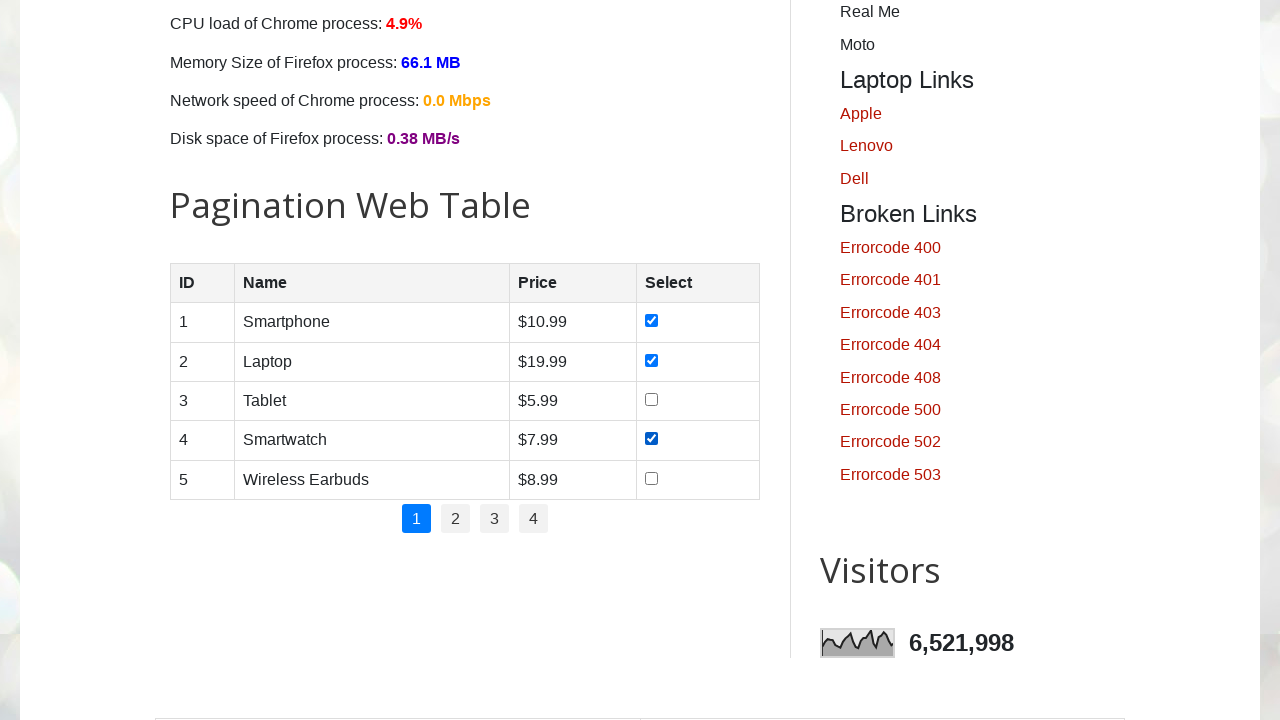

Selected checkbox for Wireless Earbuds product at (651, 478) on #productTable tbody tr >> internal:has-text="Wireless Earbuds"i >> input
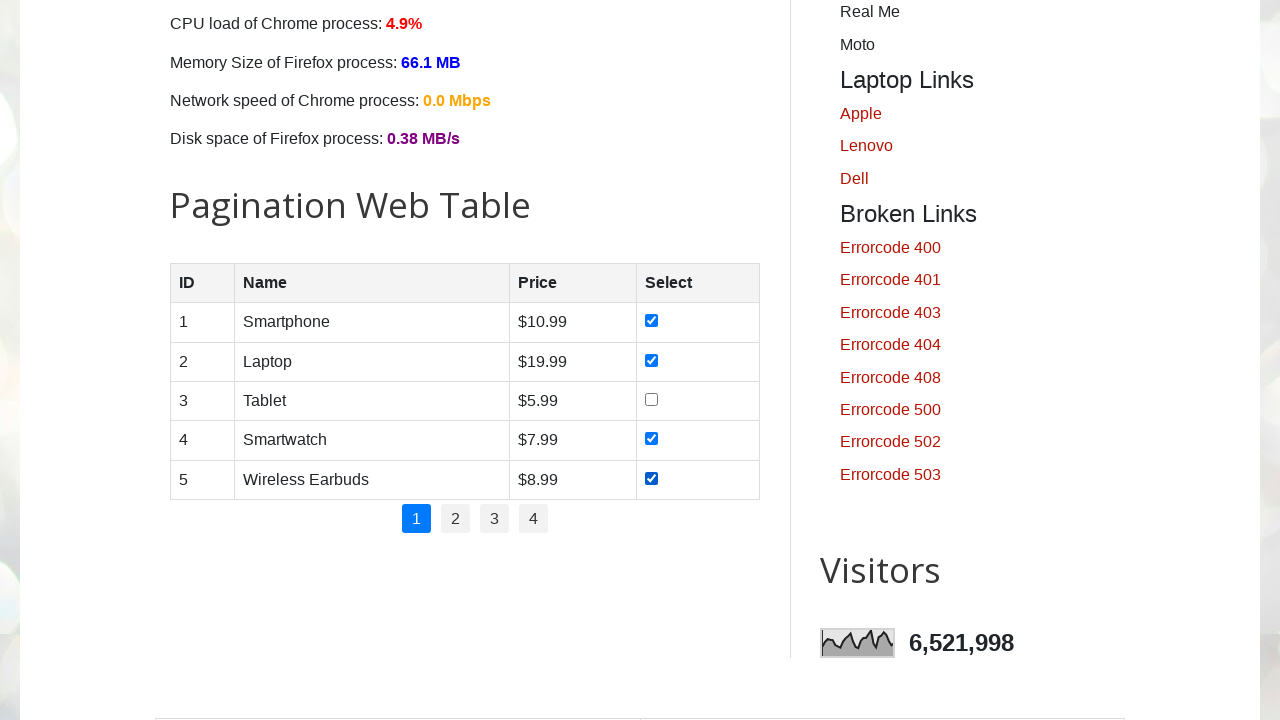

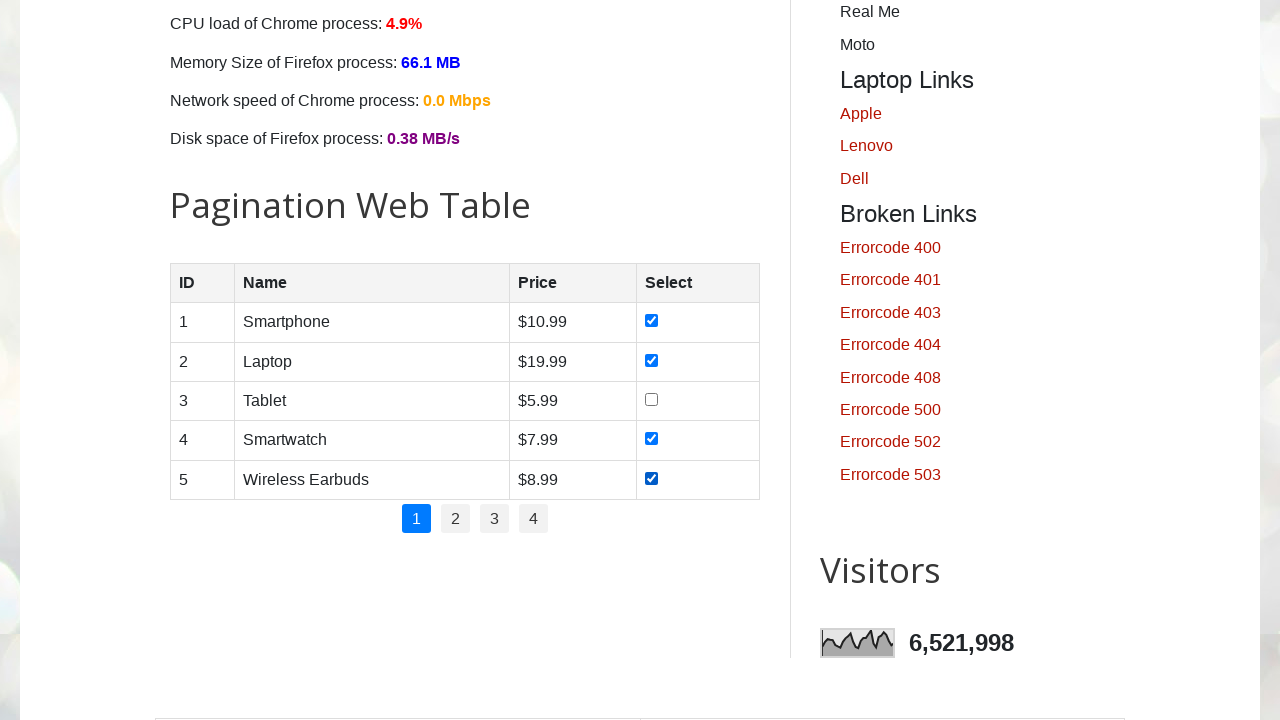